Tests that uncompleting a todo while filtering by 'Completed' removes it from view

Starting URL: https://todomvc.com/examples/typescript-angular/#/

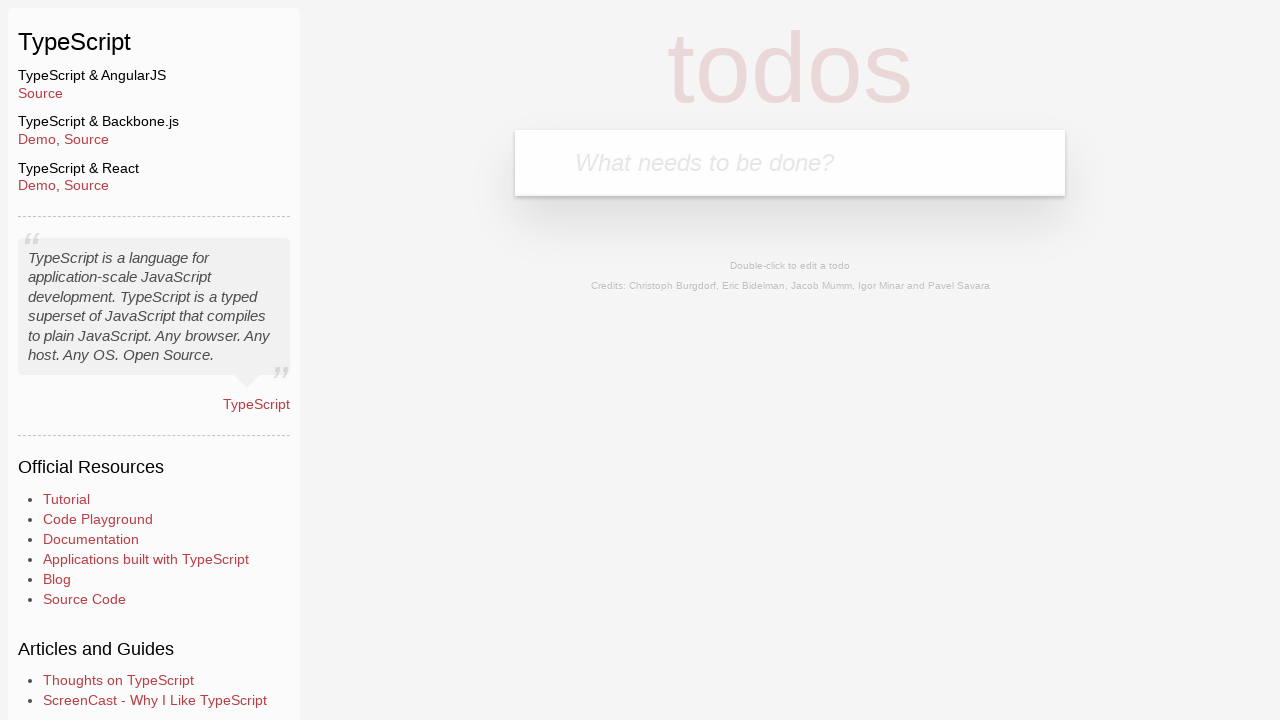

Filled new todo input with 'Example1' on .new-todo
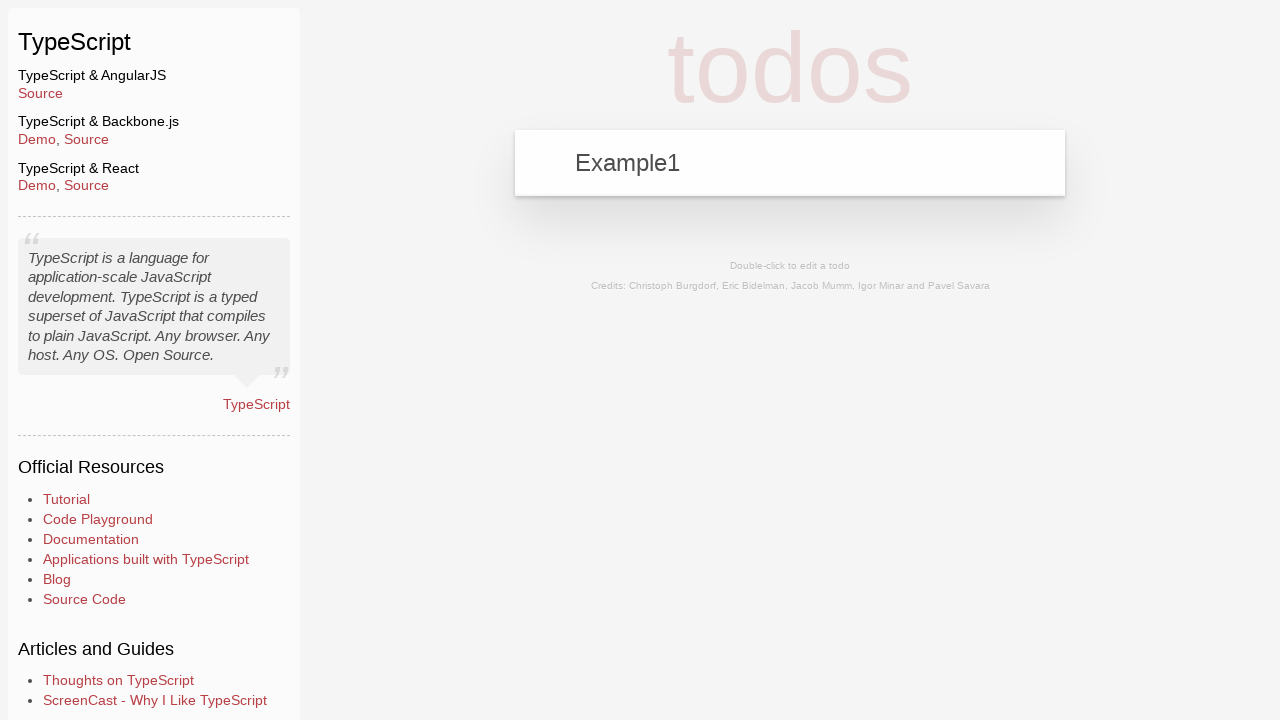

Pressed Enter to add todo on .new-todo
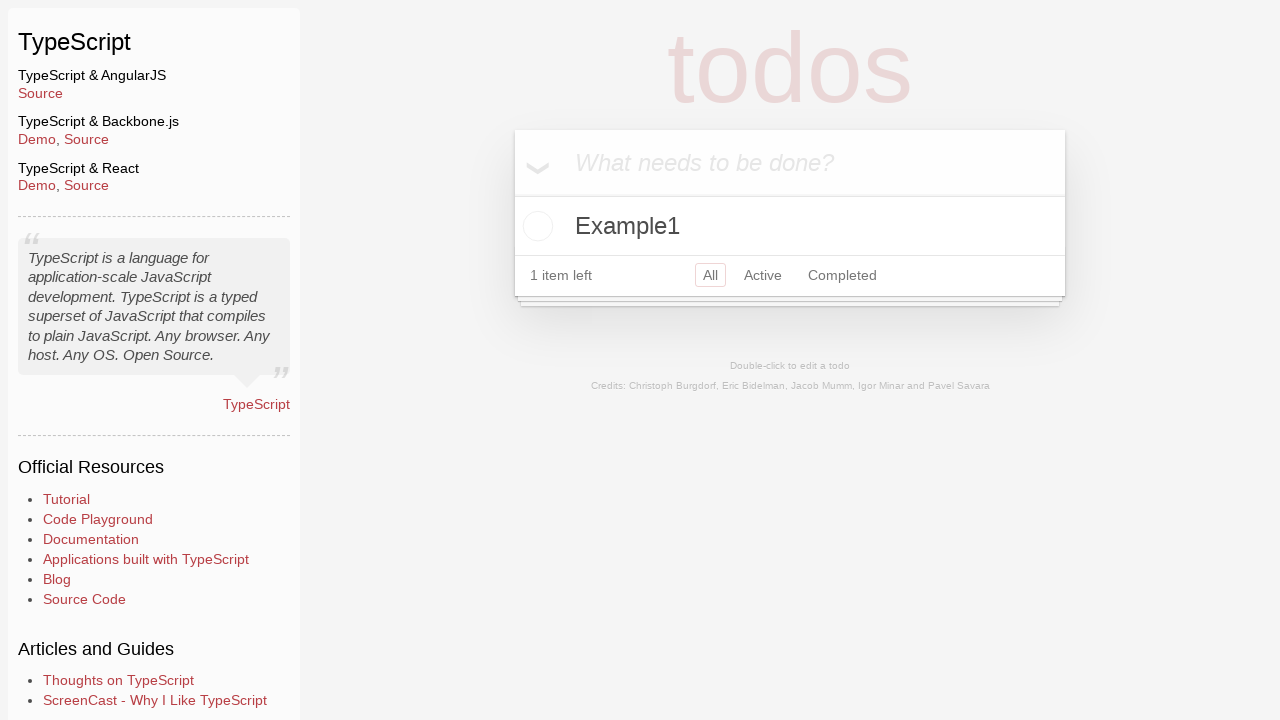

Marked 'Example1' todo as completed at (535, 226) on li:has-text('Example1') .toggle
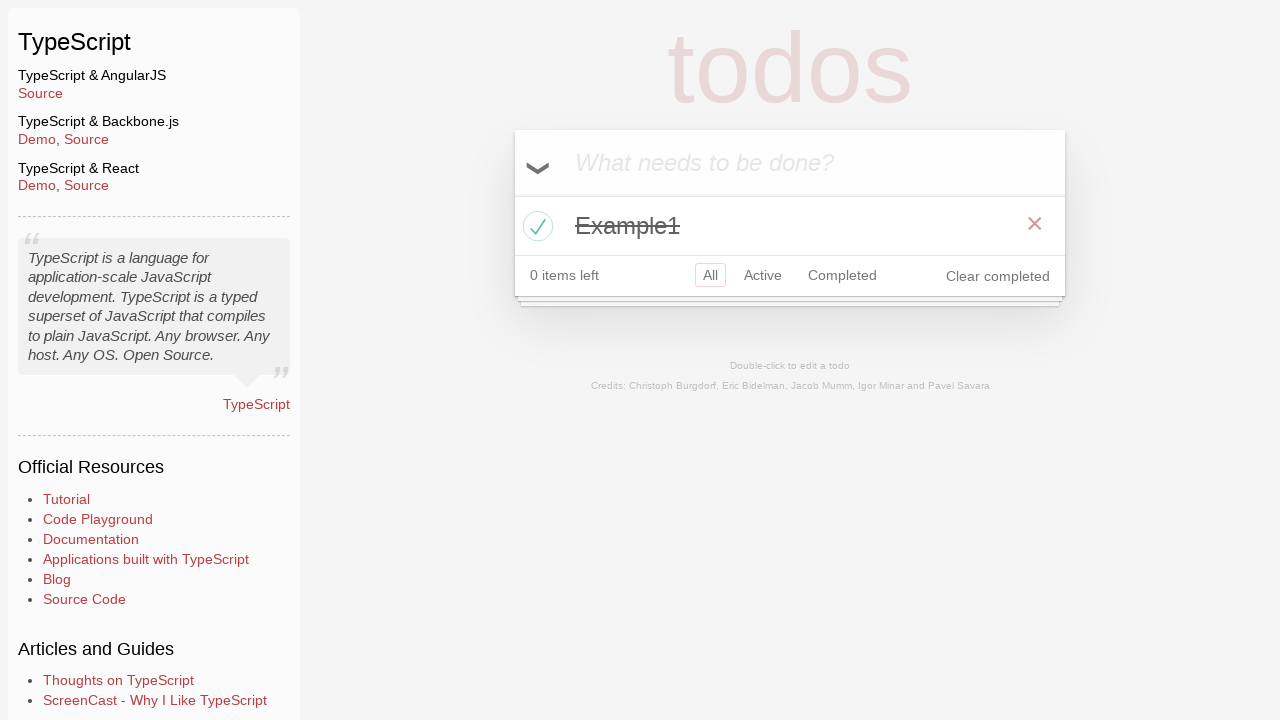

Clicked 'Completed' filter button at (842, 275) on a:has-text('Completed')
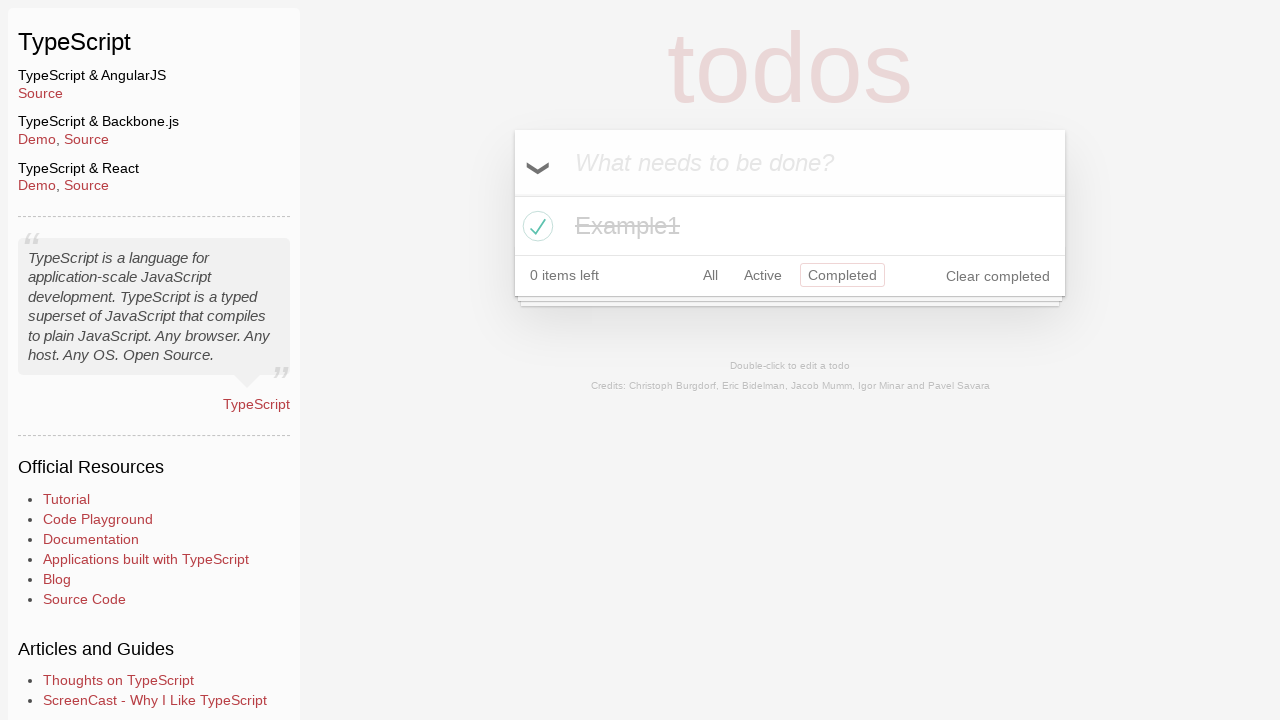

Toggled 'Example1' todo back to active state at (535, 226) on li:has-text('Example1') .toggle
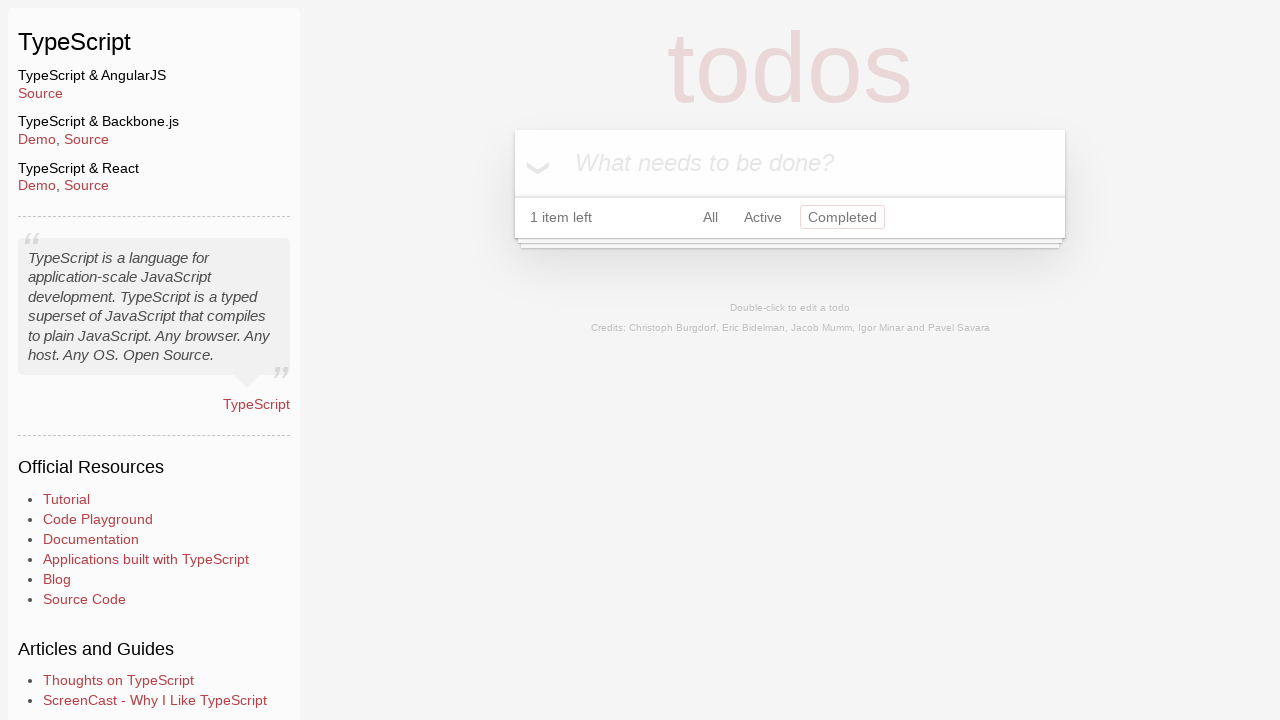

Waited 500ms for UI to update after uncompleting todo
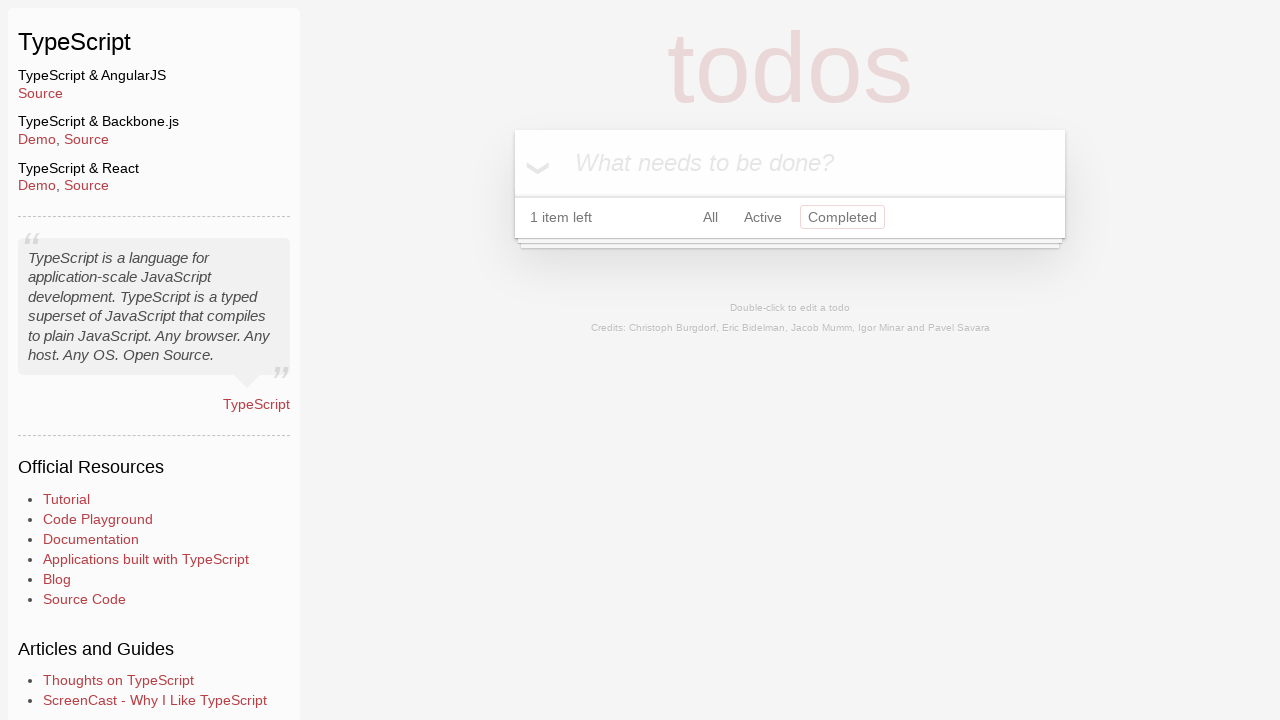

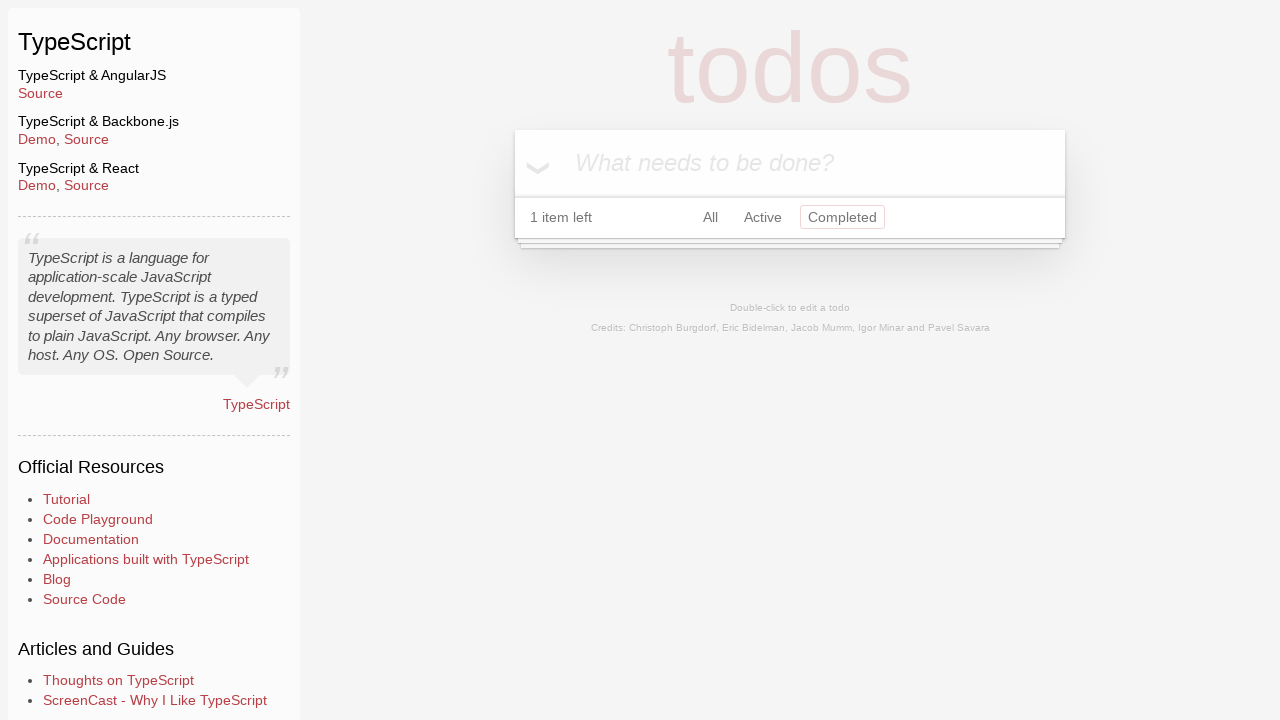